Navigates to the Rahul Shetty Academy Automation Practice page and verifies it loads successfully

Starting URL: https://rahulshettyacademy.com/AutomationPractice/

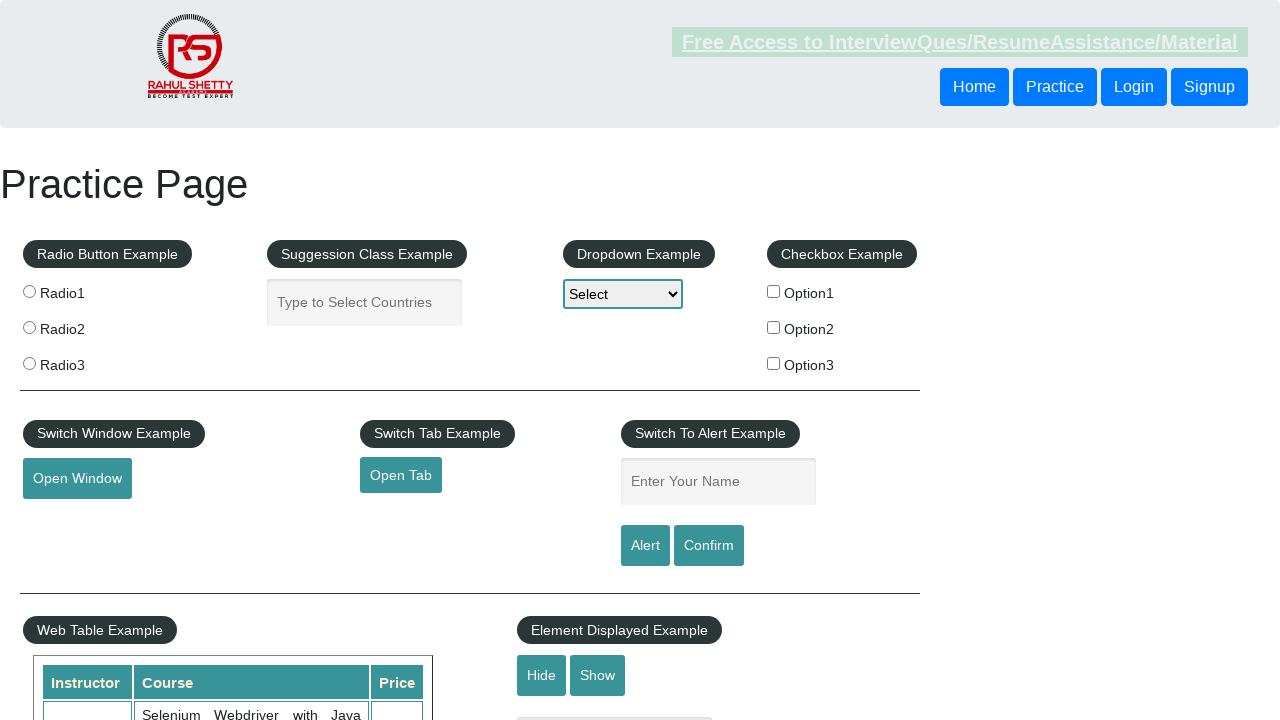

Waited for page DOM to load
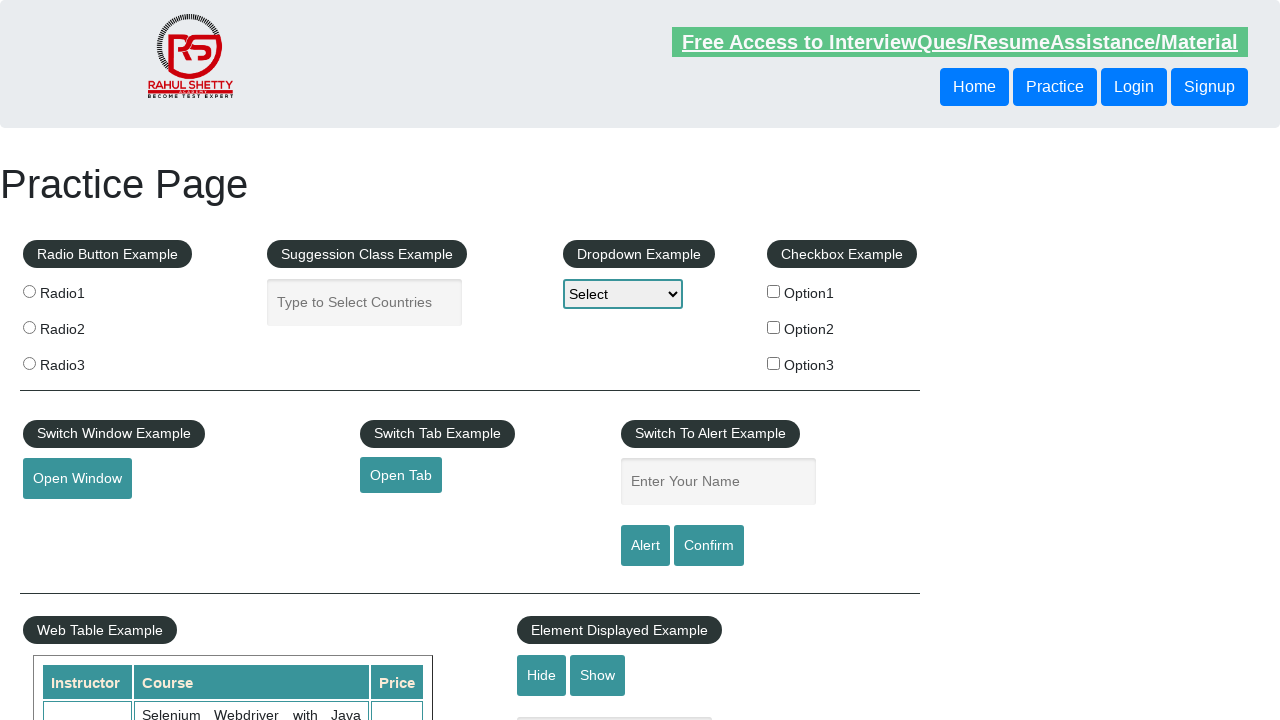

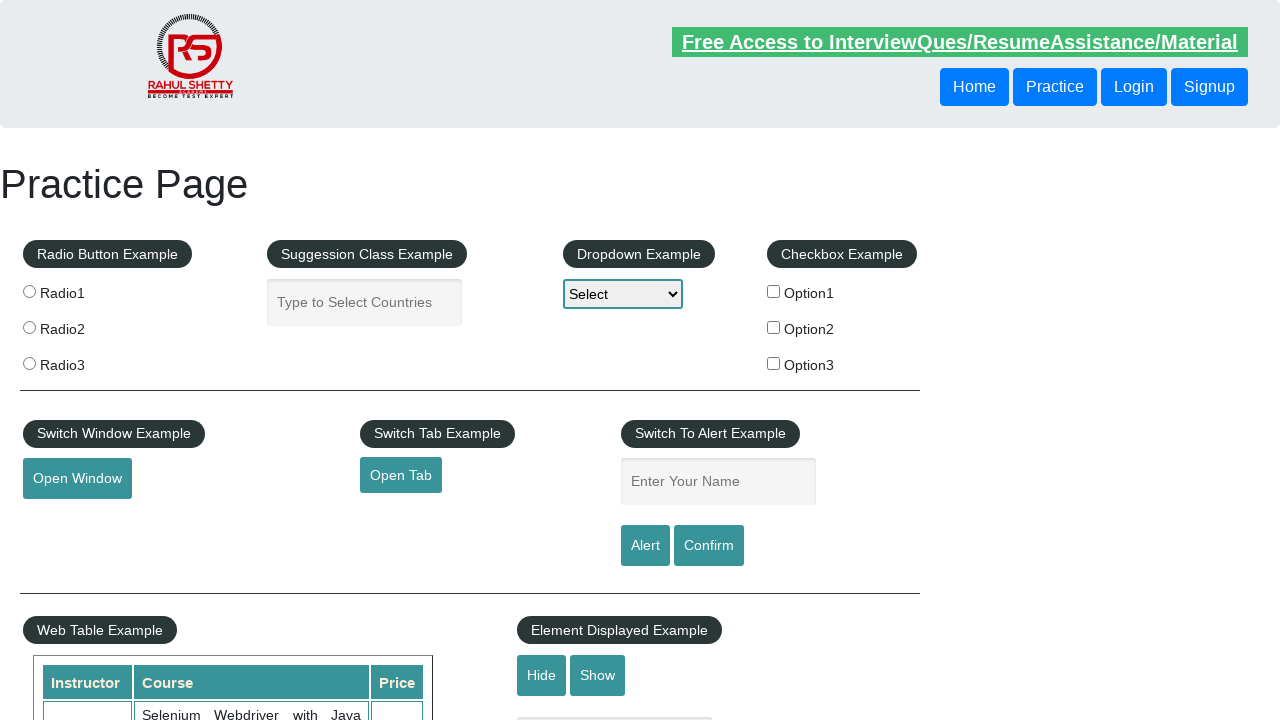